Tests add and remove element functionality by clicking the Add button to create a Delete button, then clicking Delete to remove it, repeated twice

Starting URL: https://the-internet.herokuapp.com/add_remove_elements/

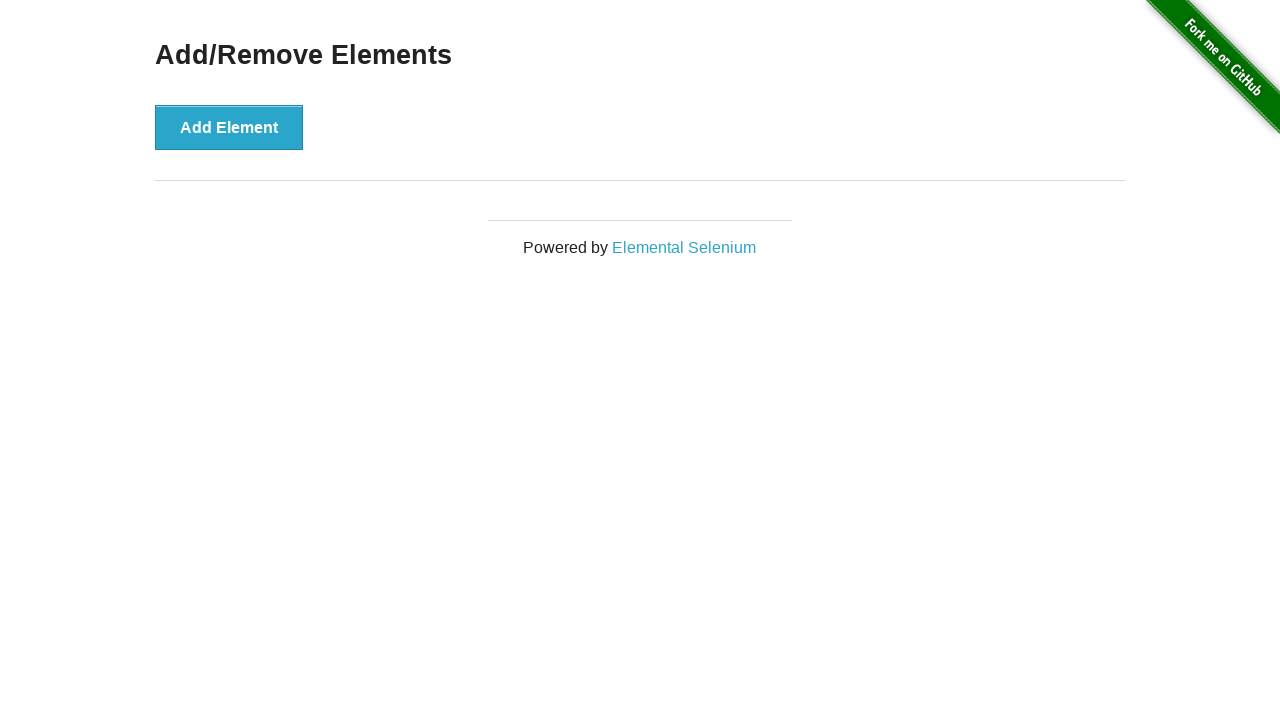

Navigated to add/remove elements page
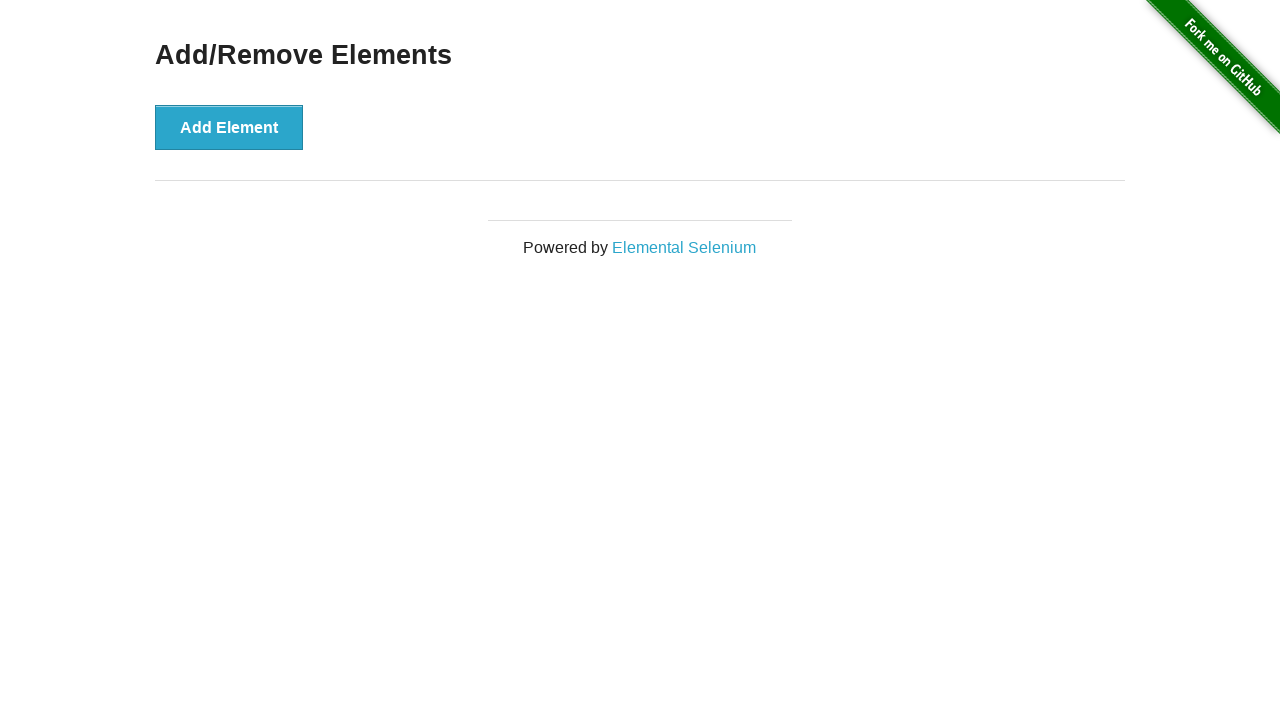

Clicked Add button to create Delete button (first time) at (229, 127) on xpath=//button[contains(.,'Add')]
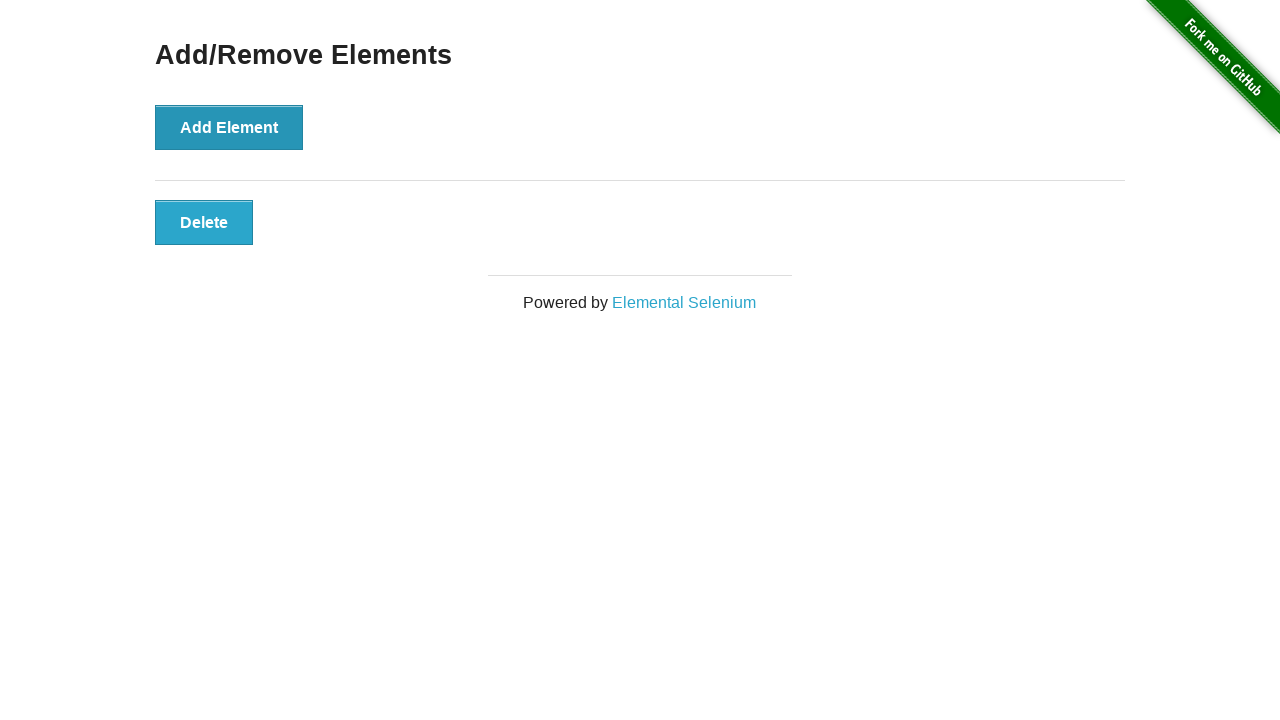

Clicked Delete button to remove element (first time) at (204, 222) on xpath=//button[contains(.,'Delete')]
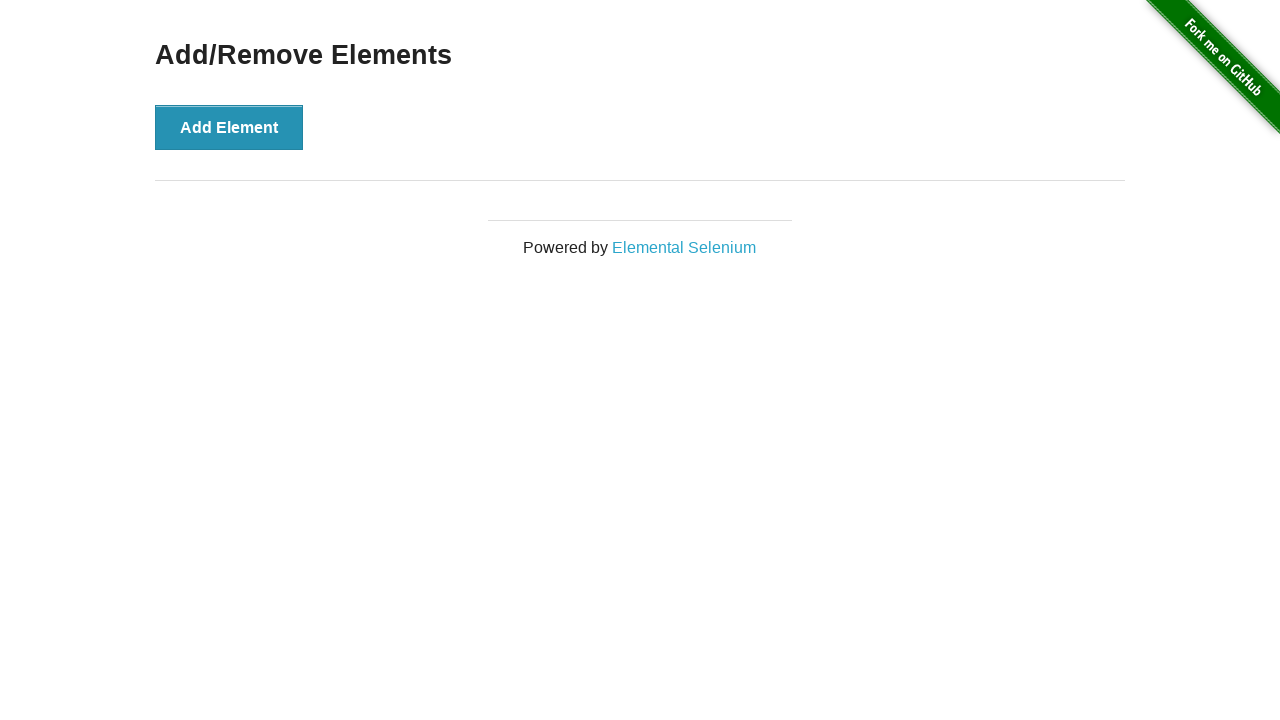

Clicked Add button to create Delete button (second time) at (229, 127) on xpath=//button[contains(.,'Add')]
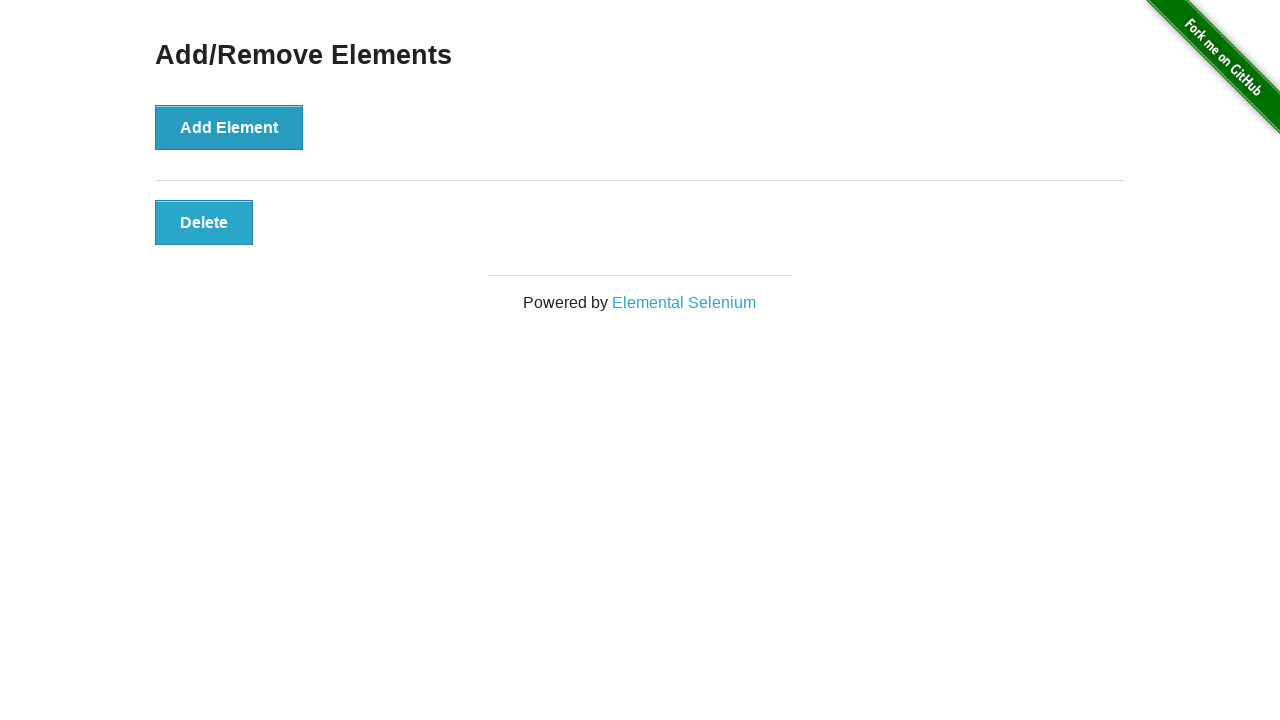

Clicked Delete button to remove element (second time) at (204, 222) on xpath=//button[contains(.,'Delete')]
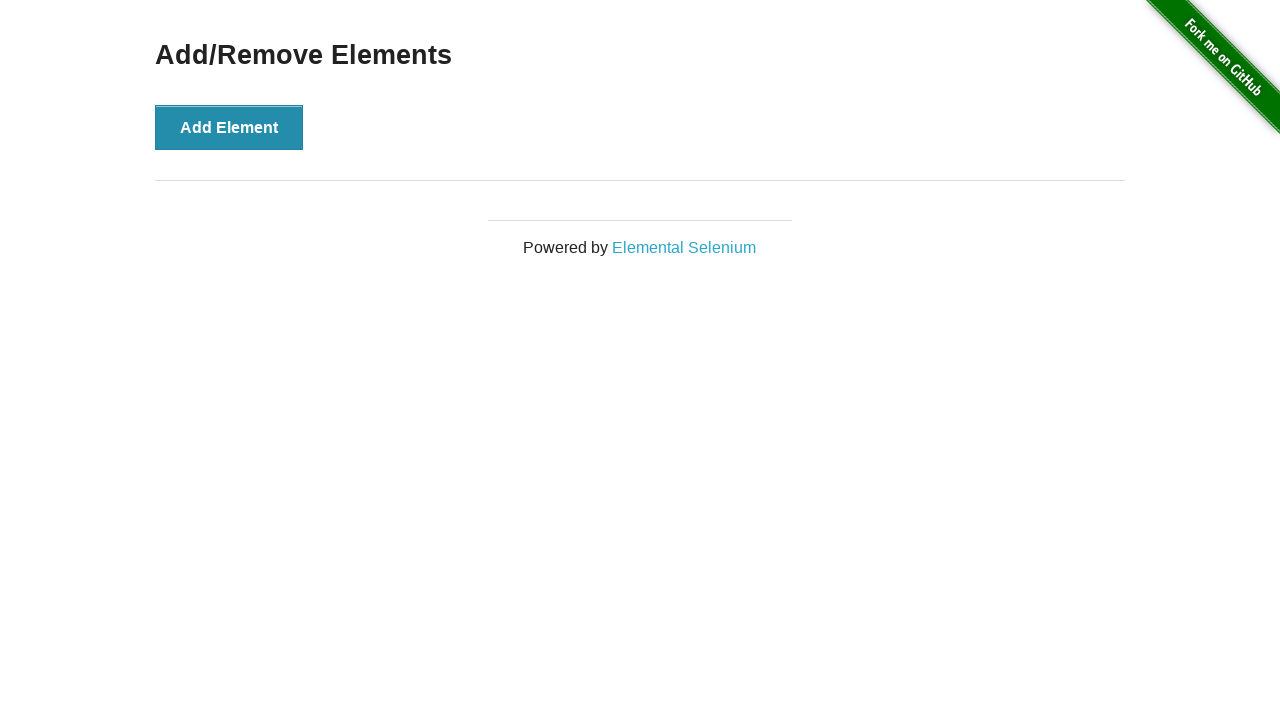

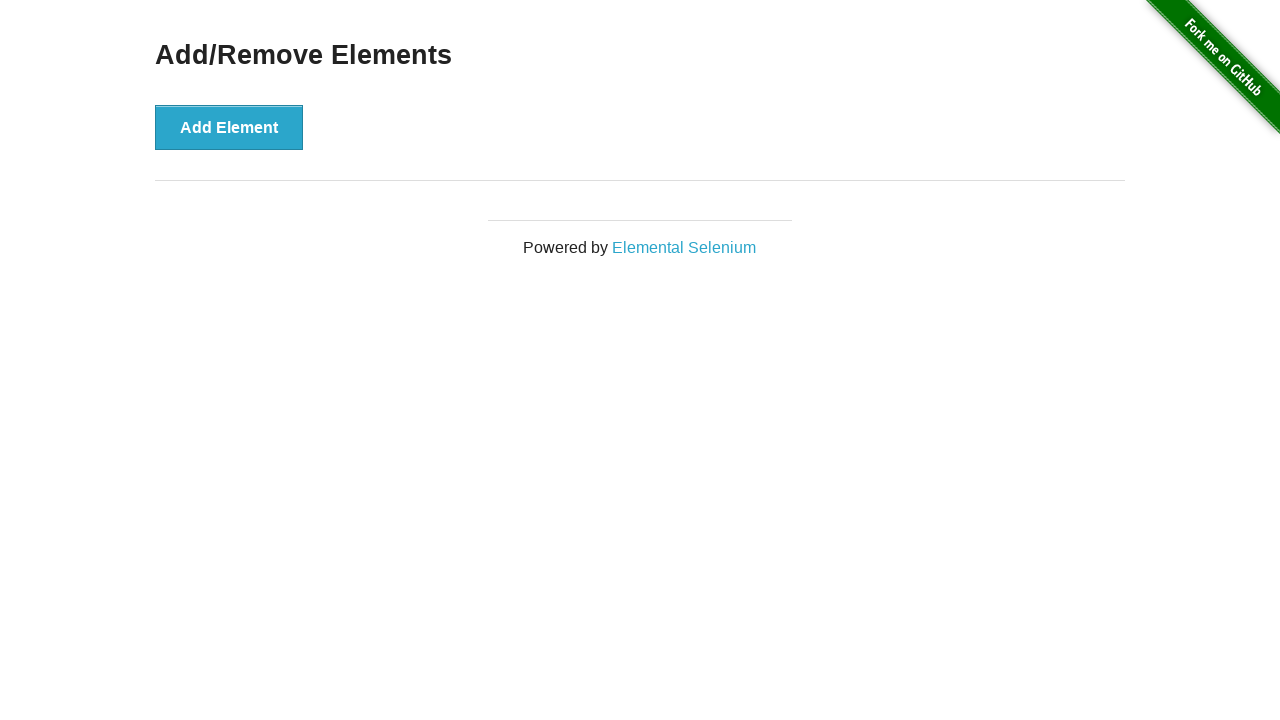